Navigates to Tottenham Hotspur Stadium events calendar page and verifies that event cards are displayed

Starting URL: https://www.tottenhamhotspurstadium.com/whats-on/events-calendar/

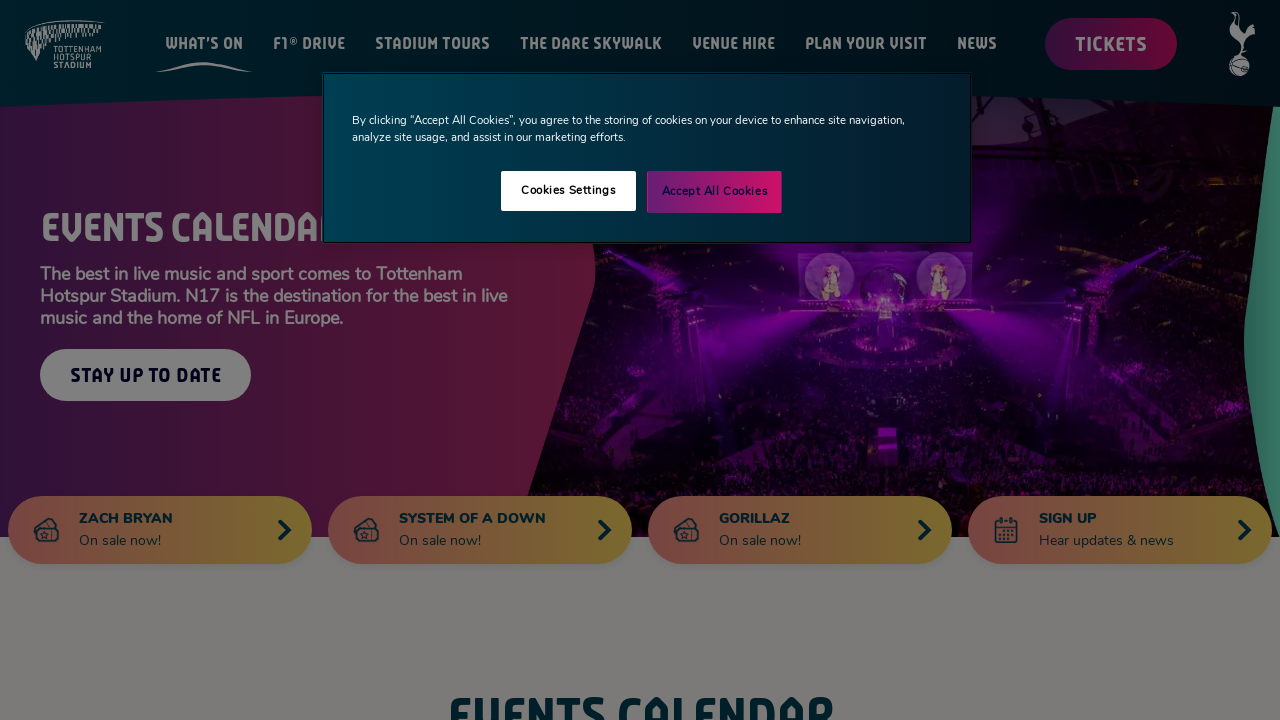

Navigated to Tottenham Hotspur Stadium events calendar page
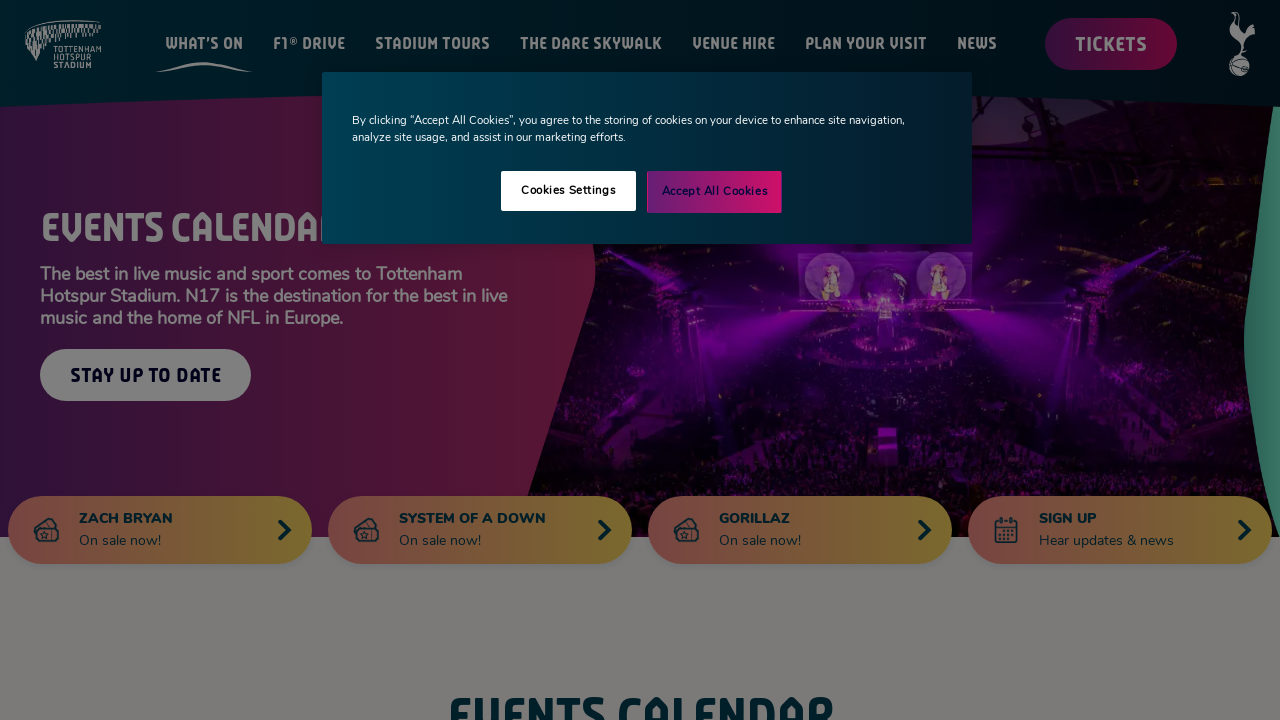

Event card selector loaded on page
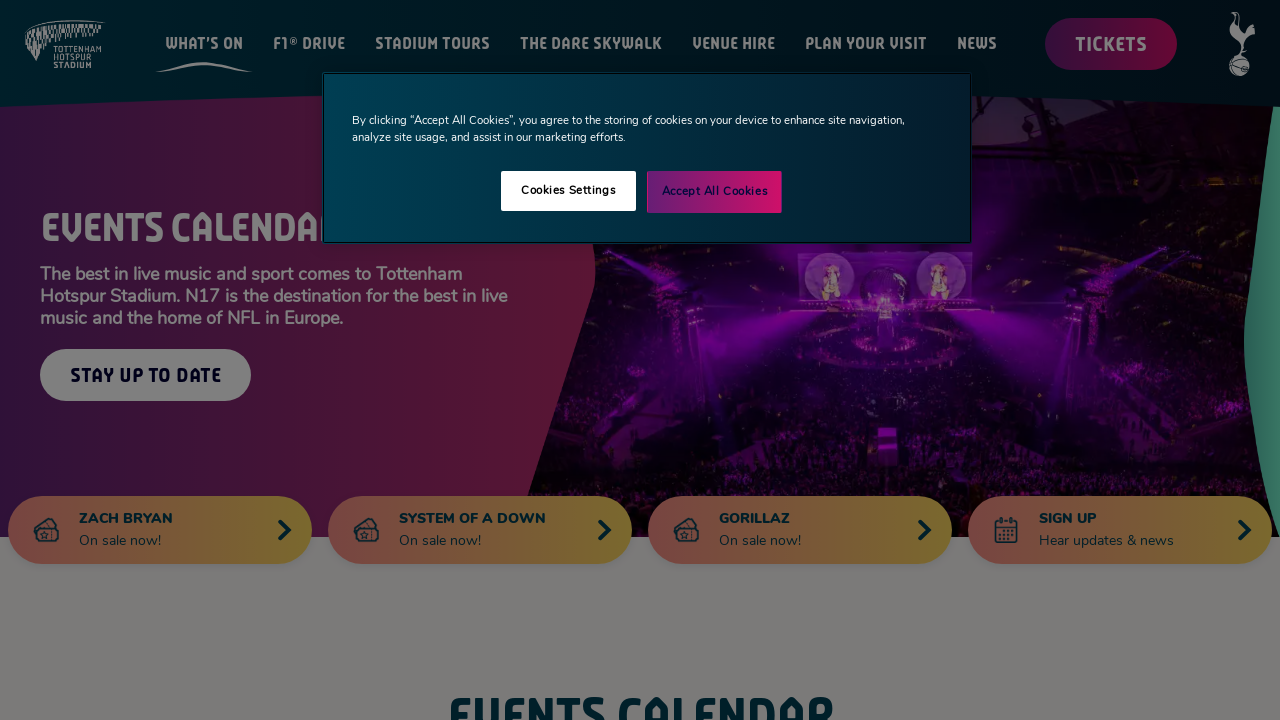

Retrieved 18 event cards from page
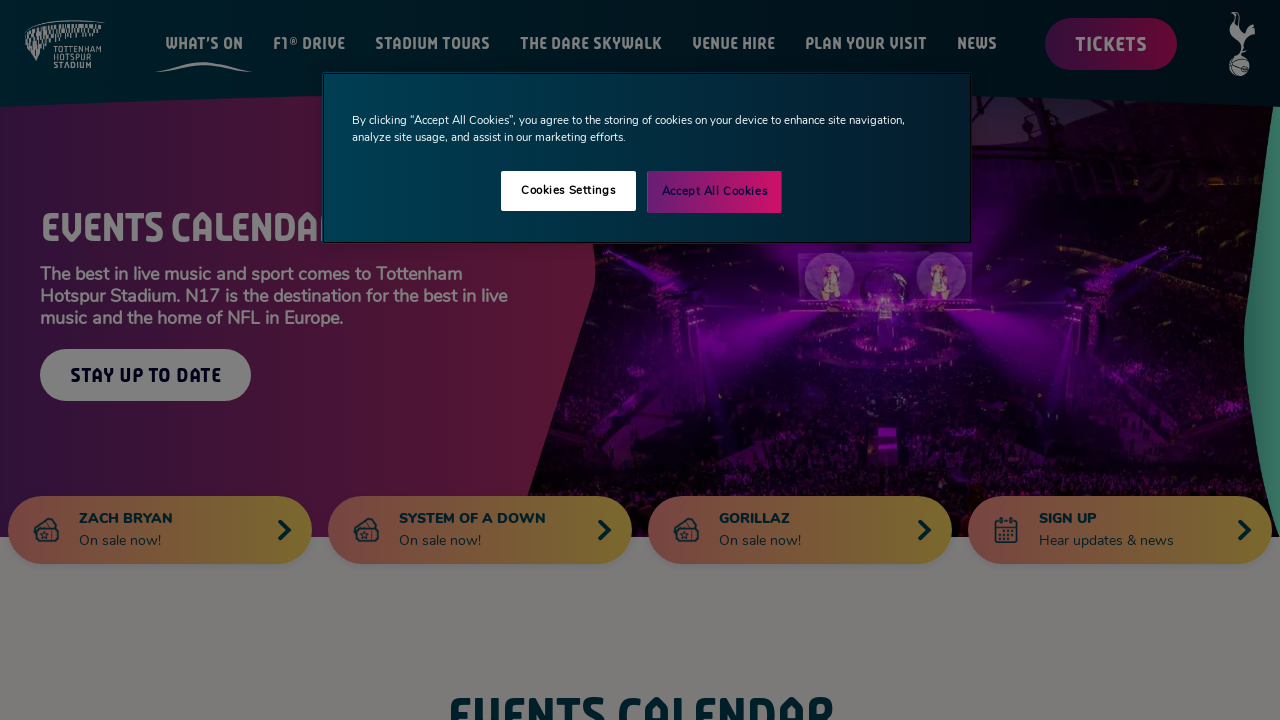

First event card is visible - test passed
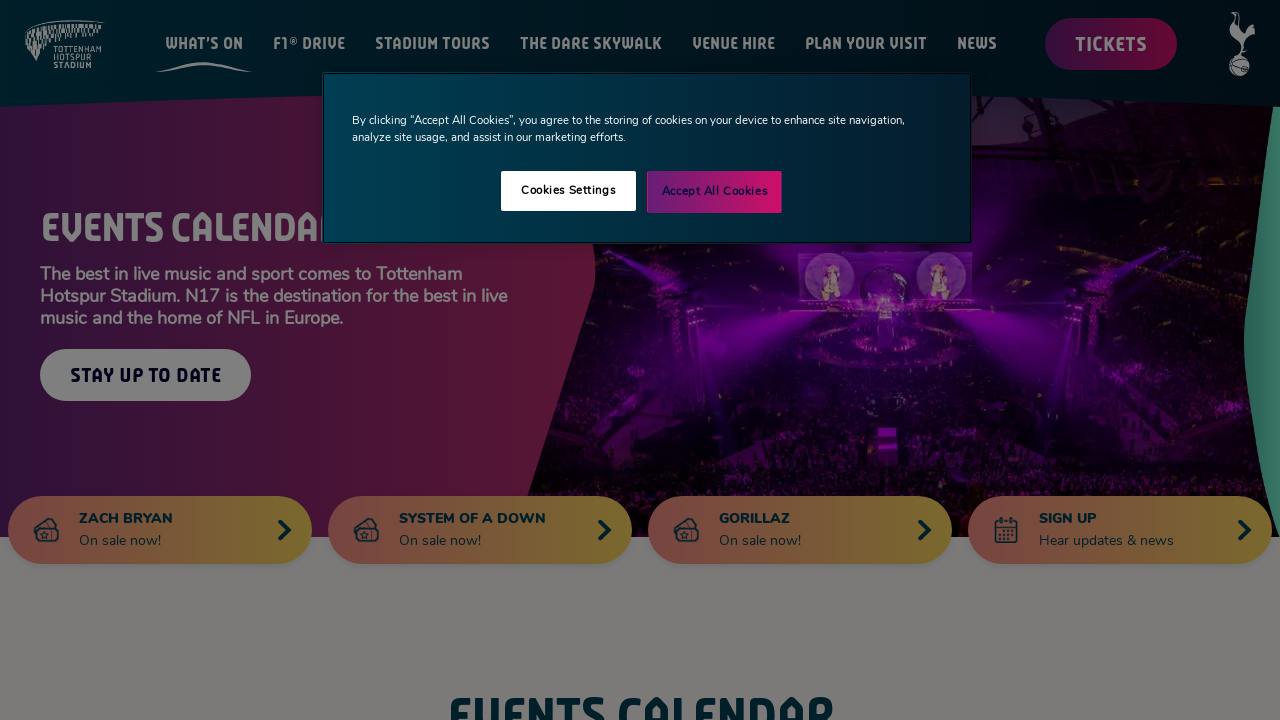

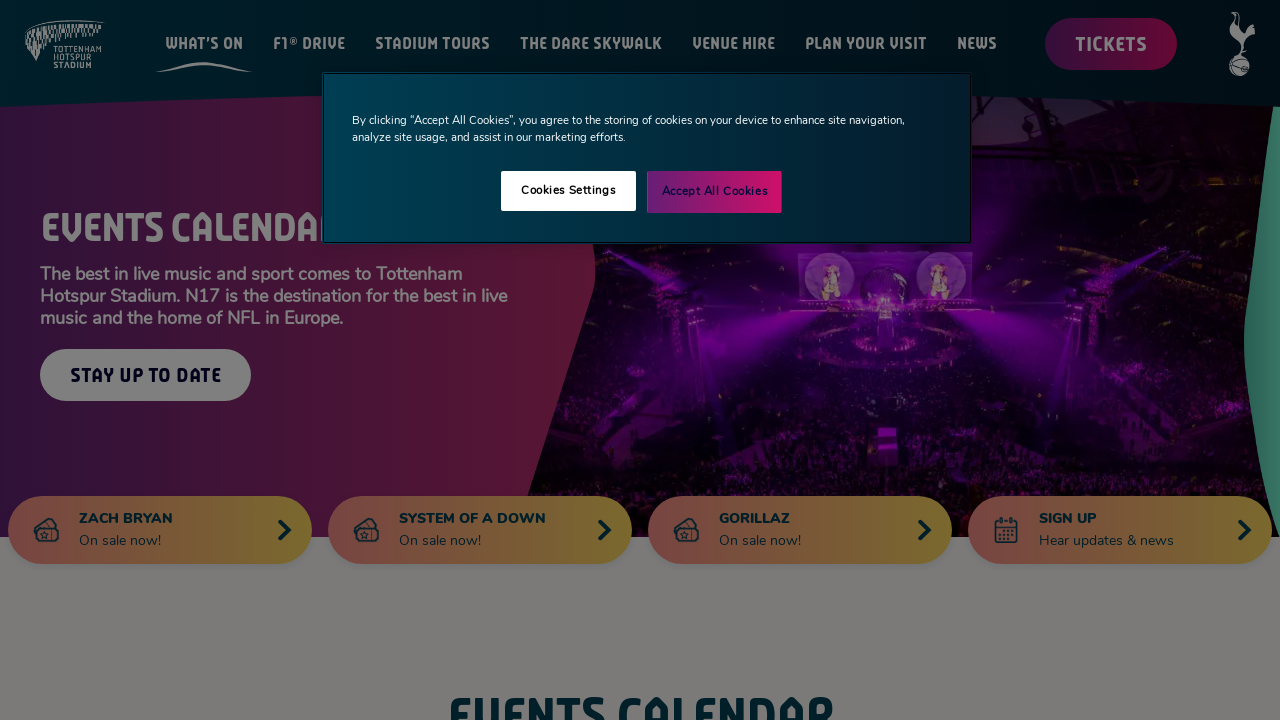